Tests the coffee cart application by clicking on the main app container and then hovering over the pay button to reveal payment options.

Starting URL: https://coffee-cart.app/

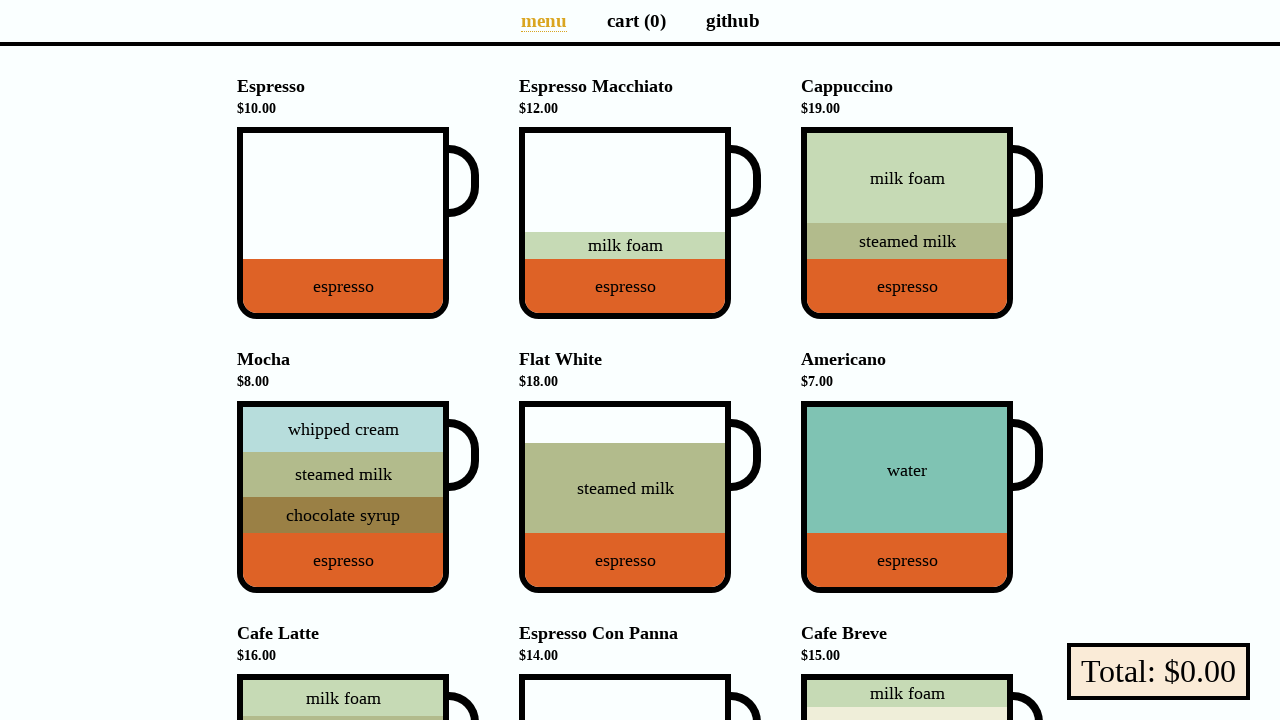

Clicked on the main app container at (640, 360) on xpath=//body//div[@id='app']
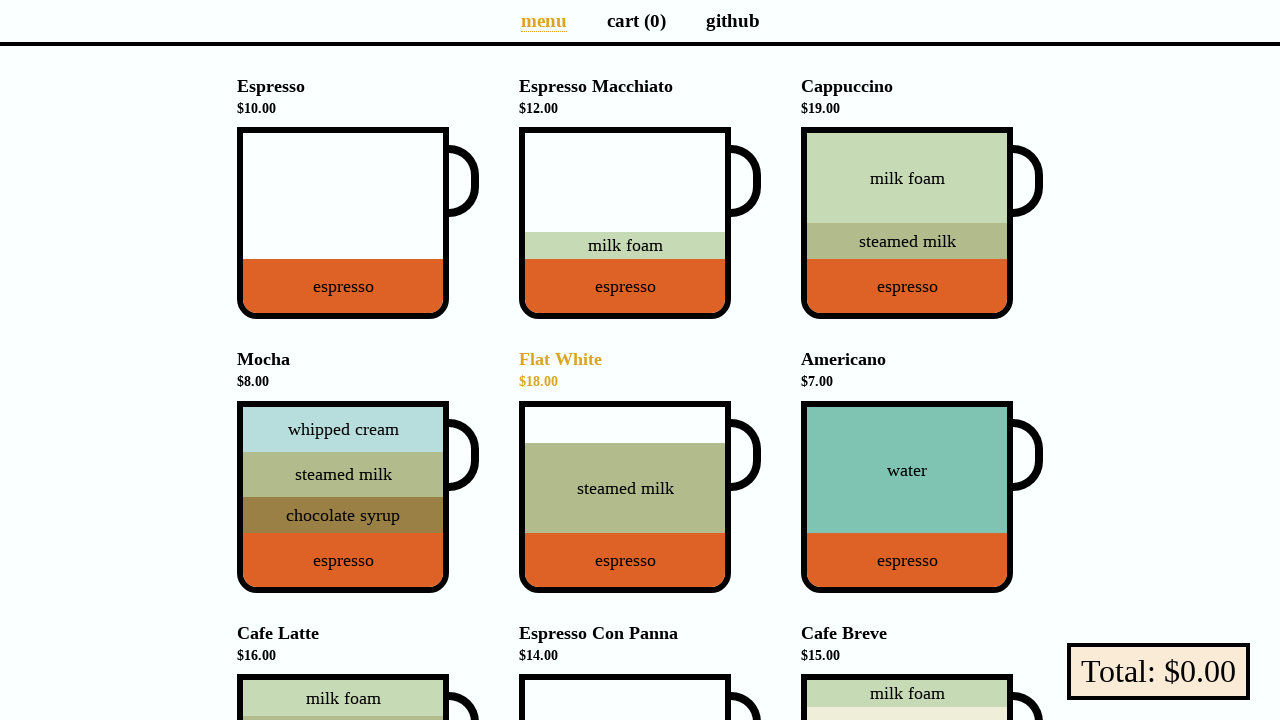

Hovered over the pay button to reveal payment options at (1158, 672) on .pay
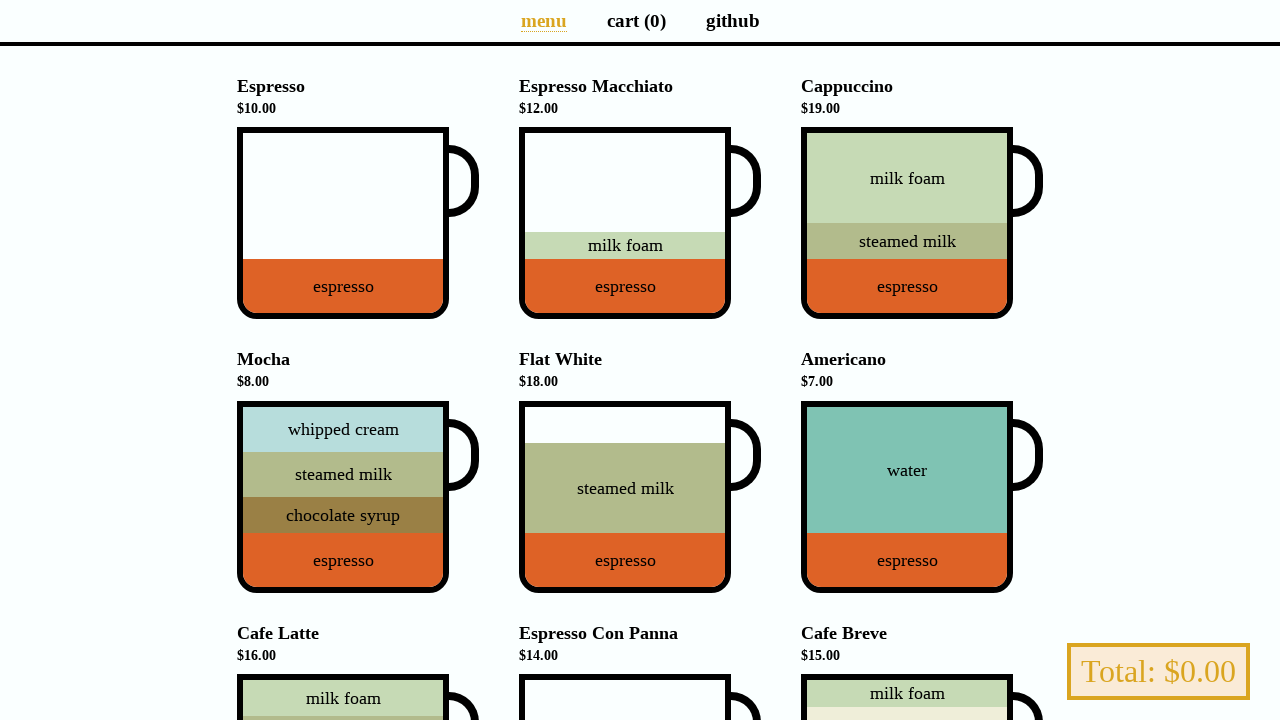

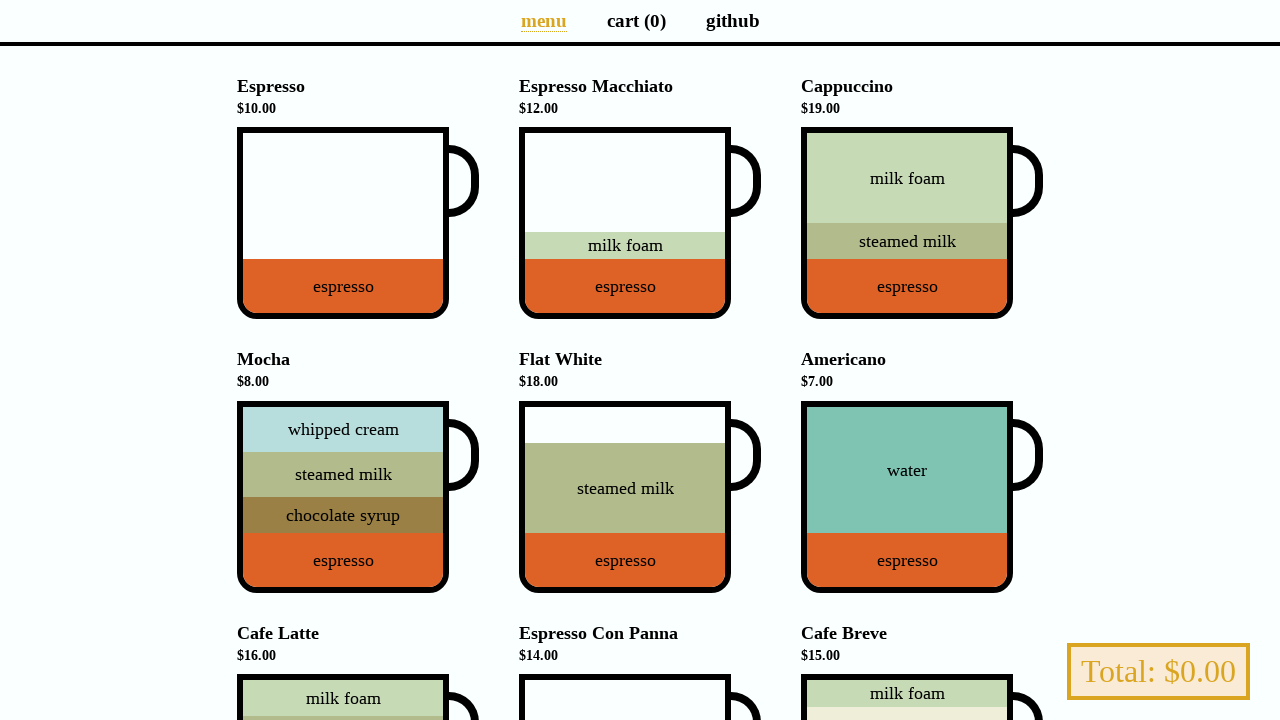